Tests alert and confirm dialog interactions by typing a name and triggering alerts

Starting URL: https://codenboxautomationlab.com/practice/

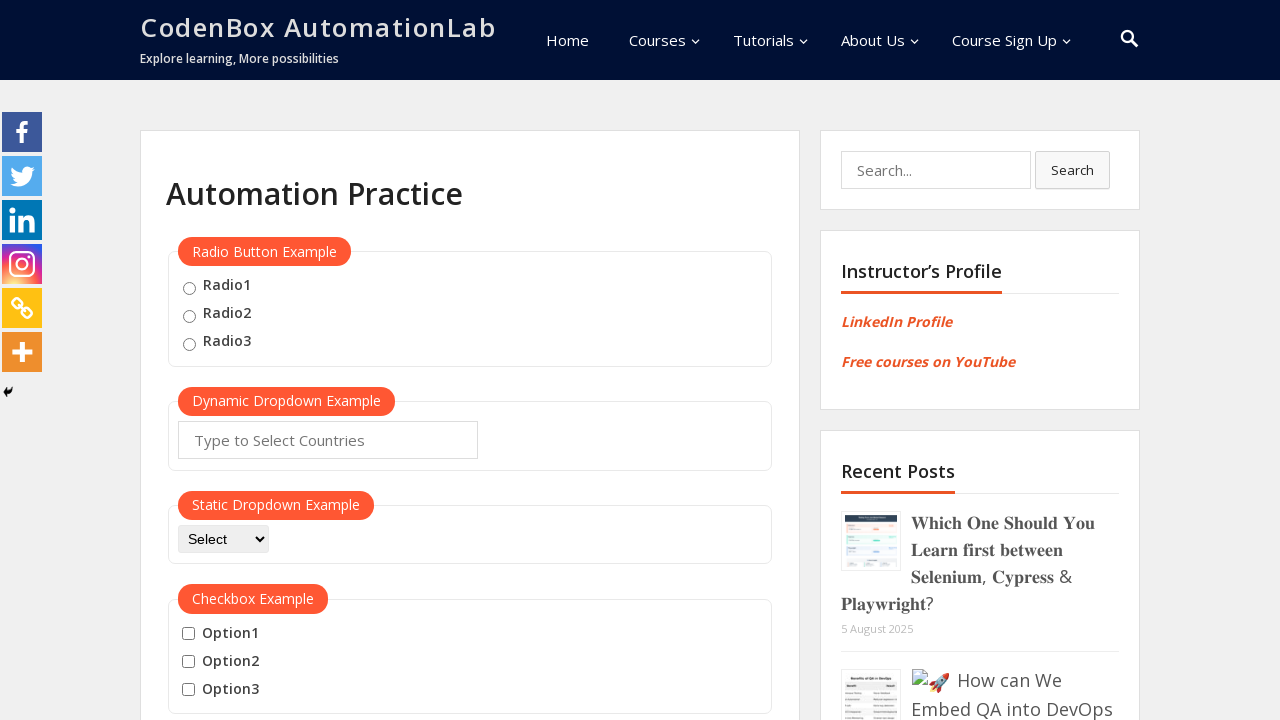

Filled name field with 'demo' on #name
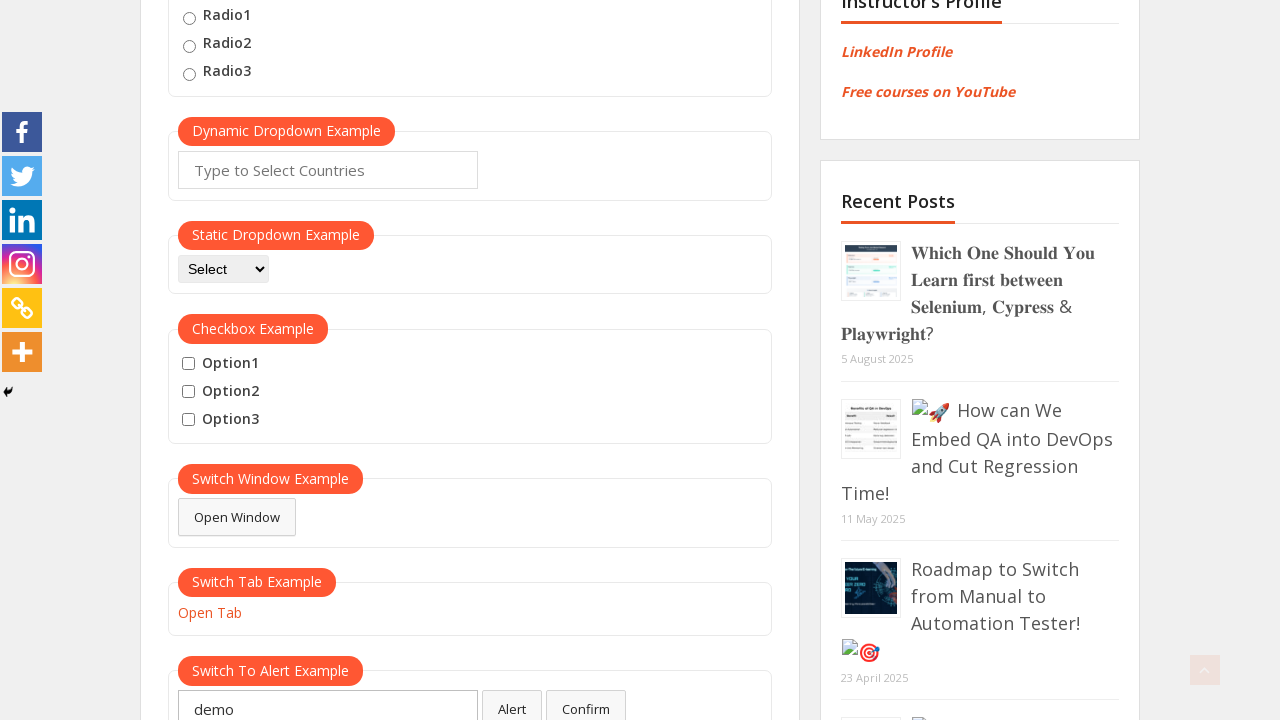

Set up dialog handler to accept alerts
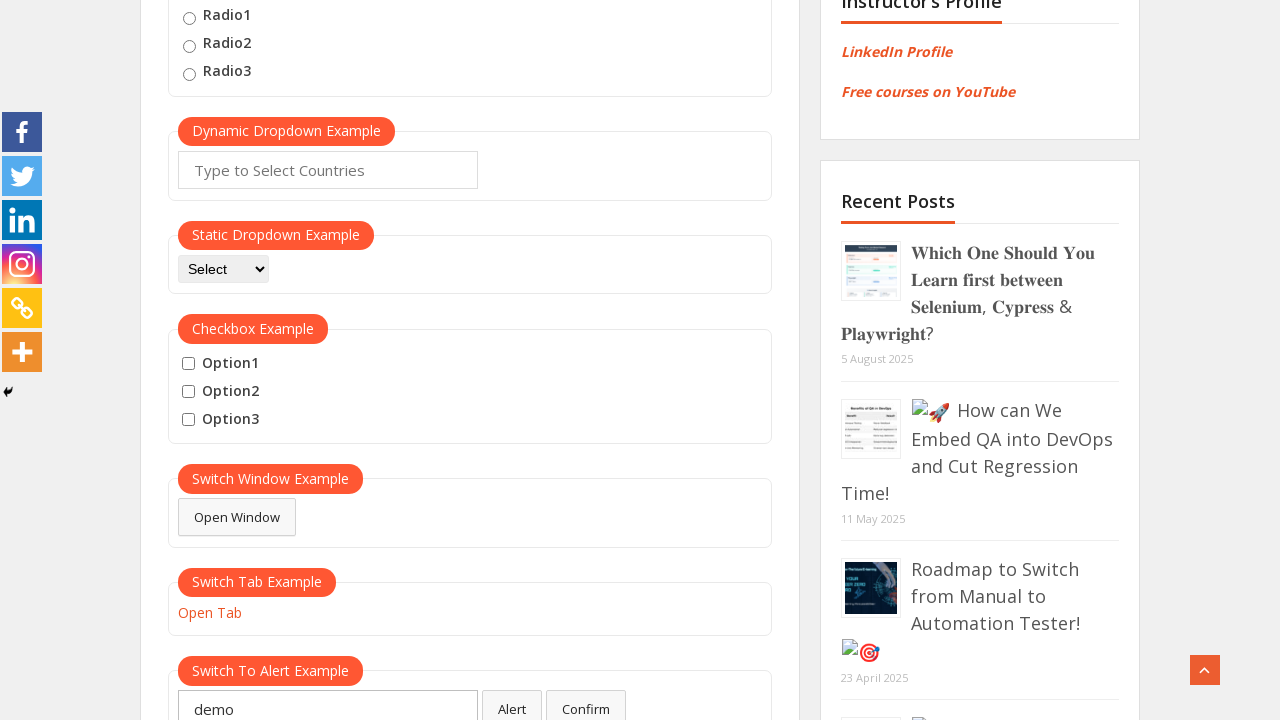

Clicked alert button to trigger alert dialog at (512, 701) on #alertbtn
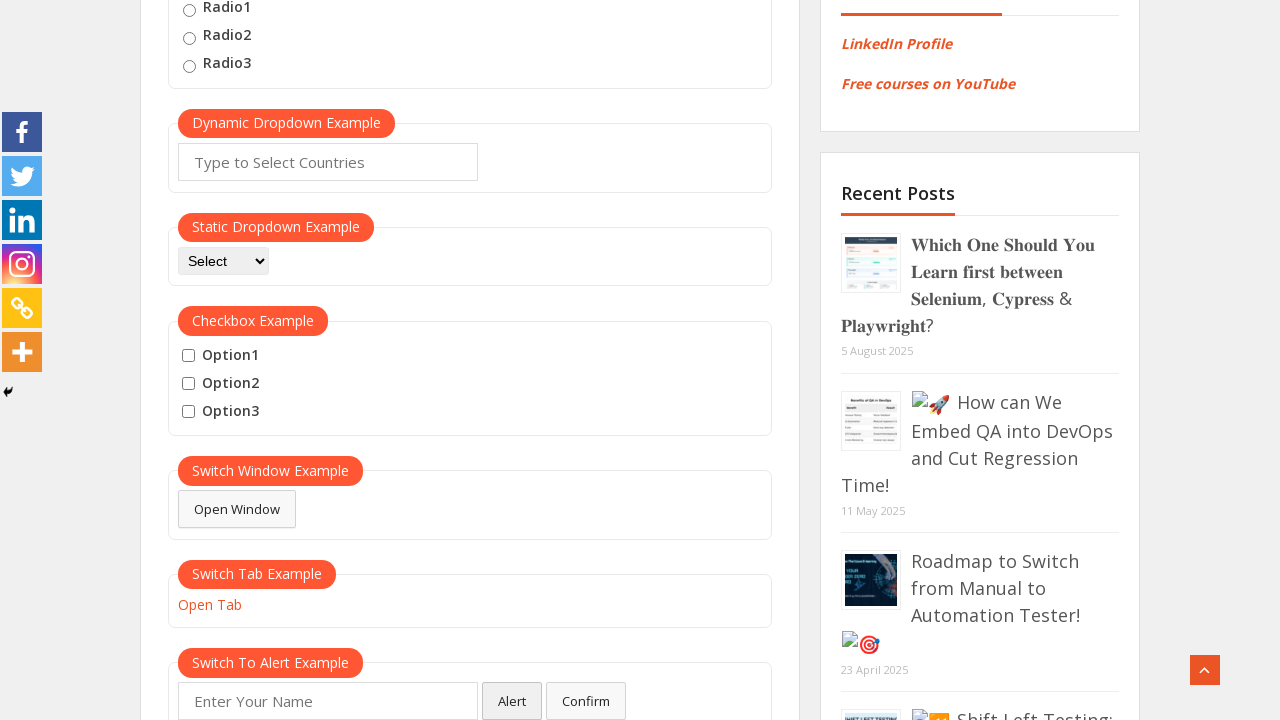

Filled name field with 'demo' again on #name
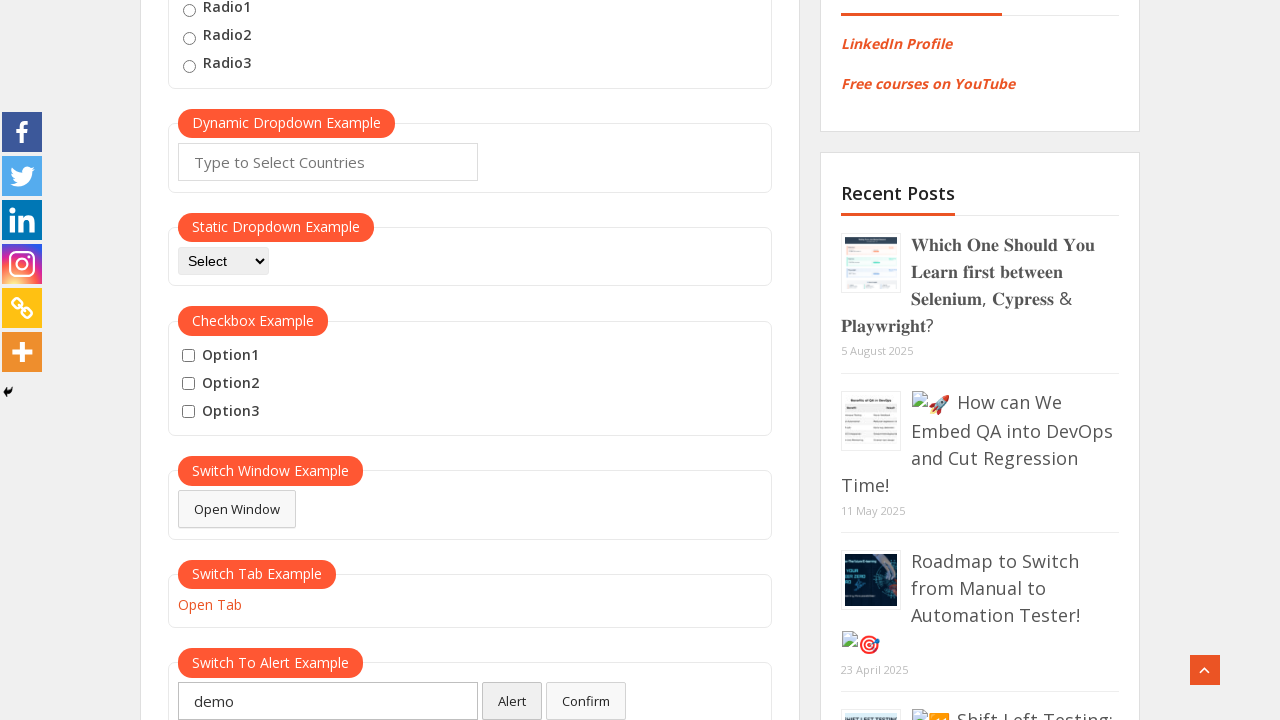

Clicked confirm button to trigger confirm dialog at (586, 701) on #confirmbtn
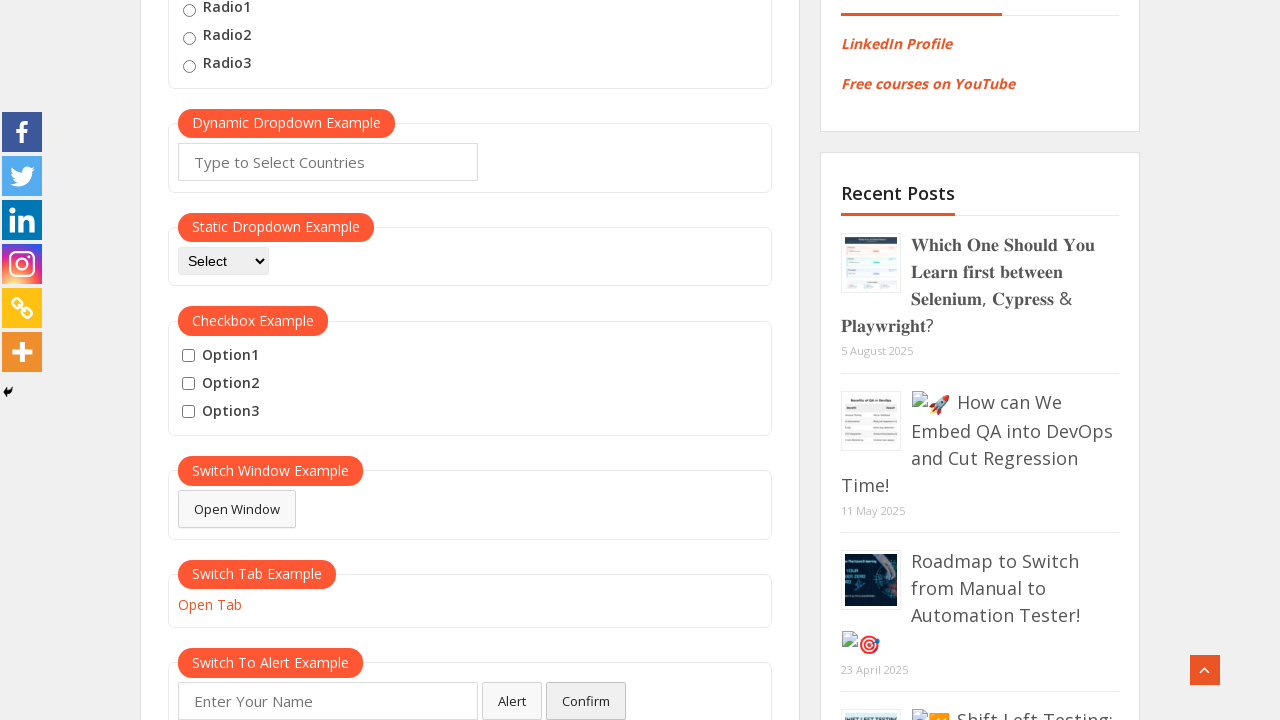

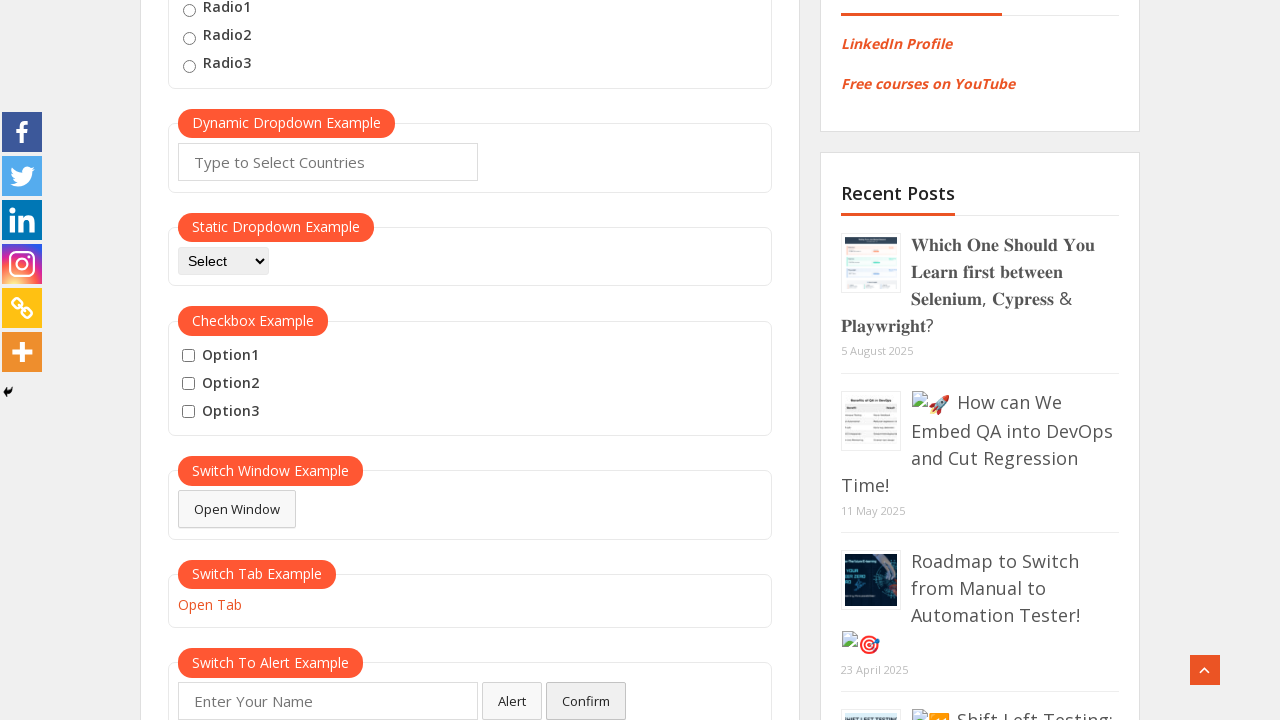